Tests a simple web form by entering text into a text box and clicking the submit button, then verifies the form submission message appears

Starting URL: https://www.selenium.dev/selenium/web/web-form.html

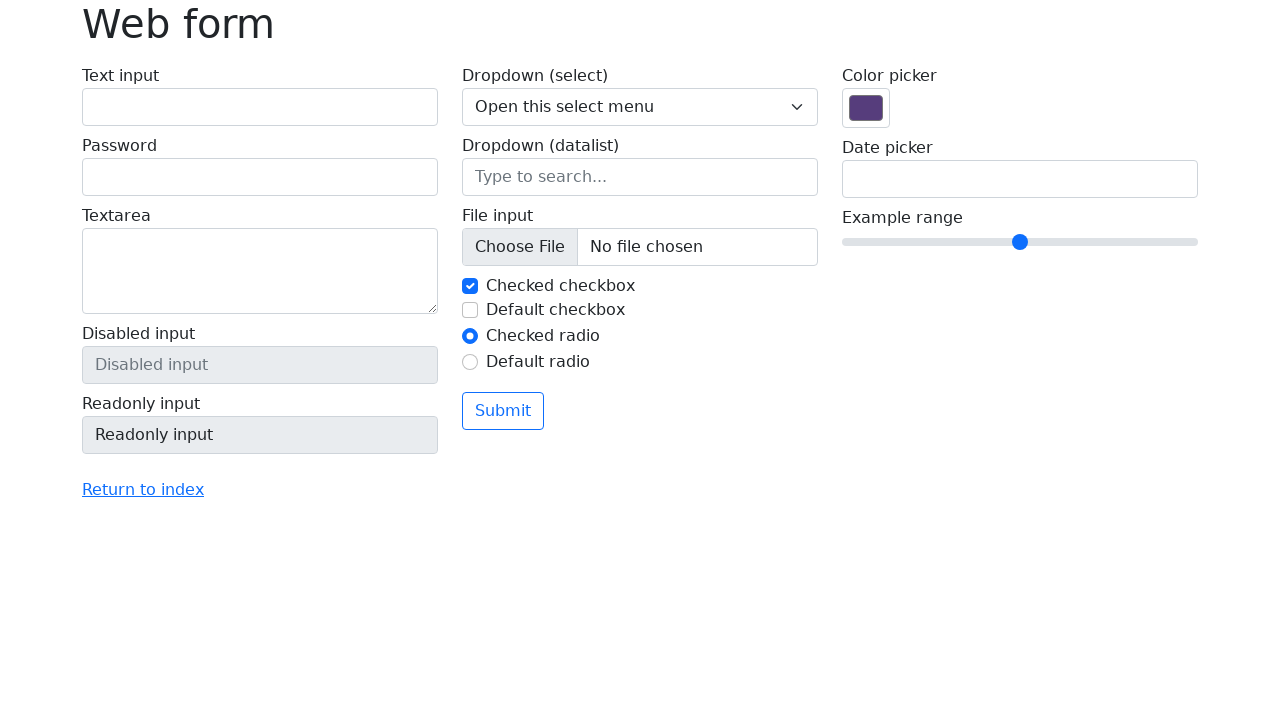

Filled text box with 'You just ran simple Java entry-point program' on input[name='my-text']
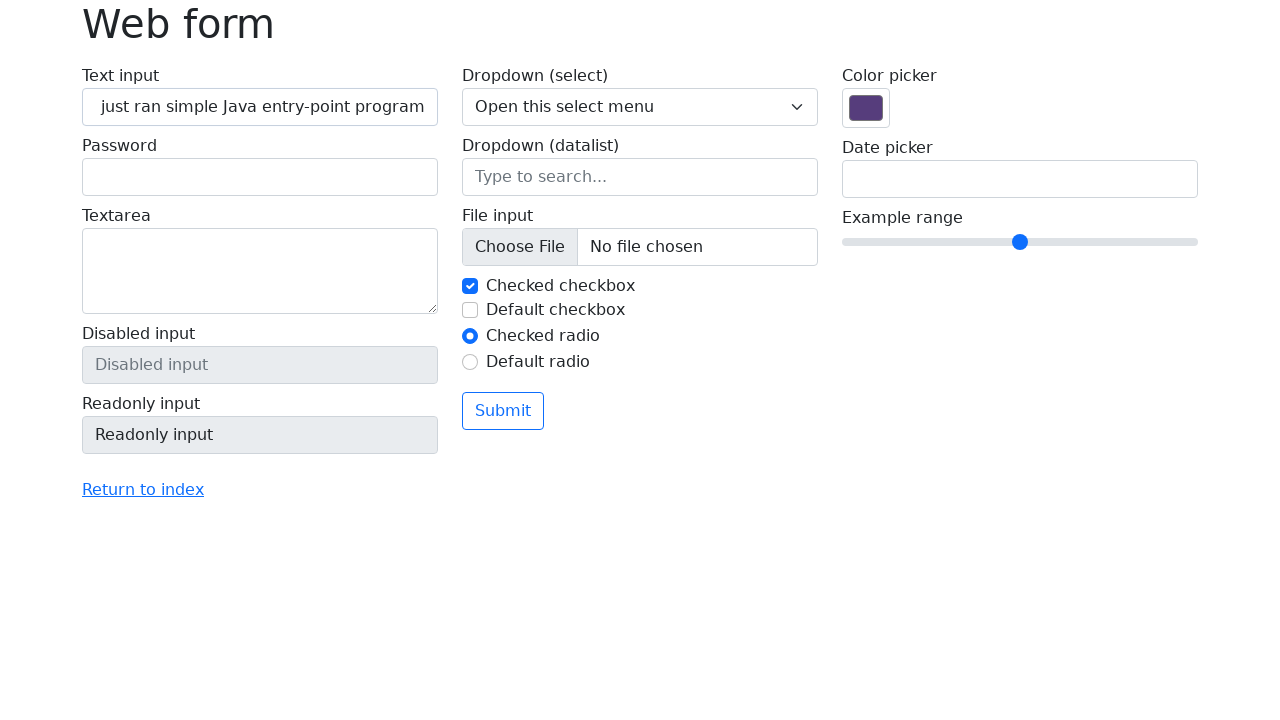

Clicked the submit button at (503, 411) on button
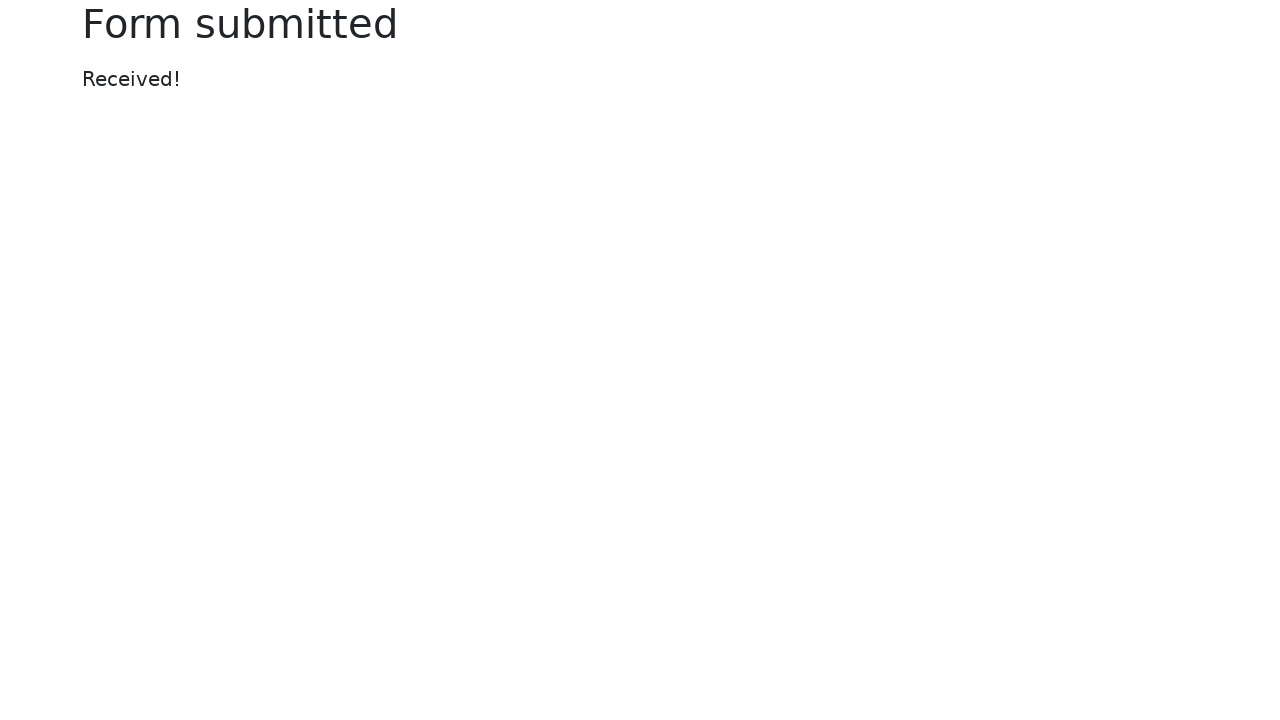

Form submission message appeared
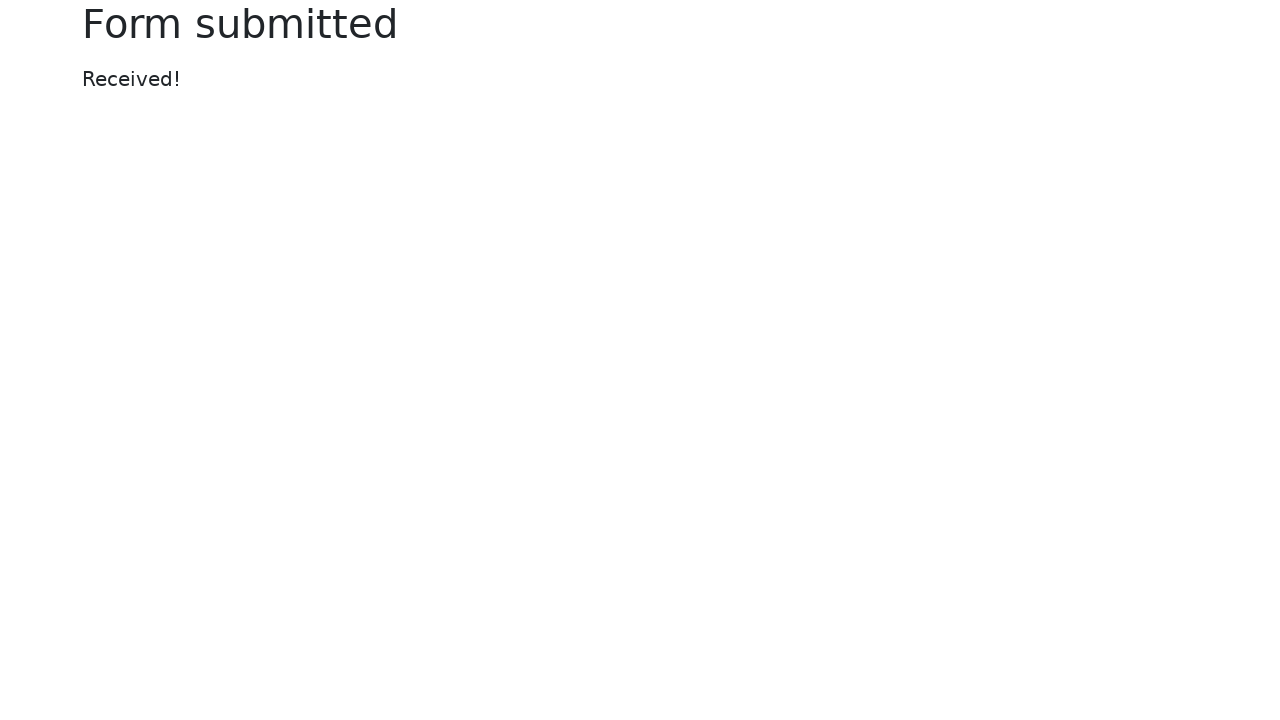

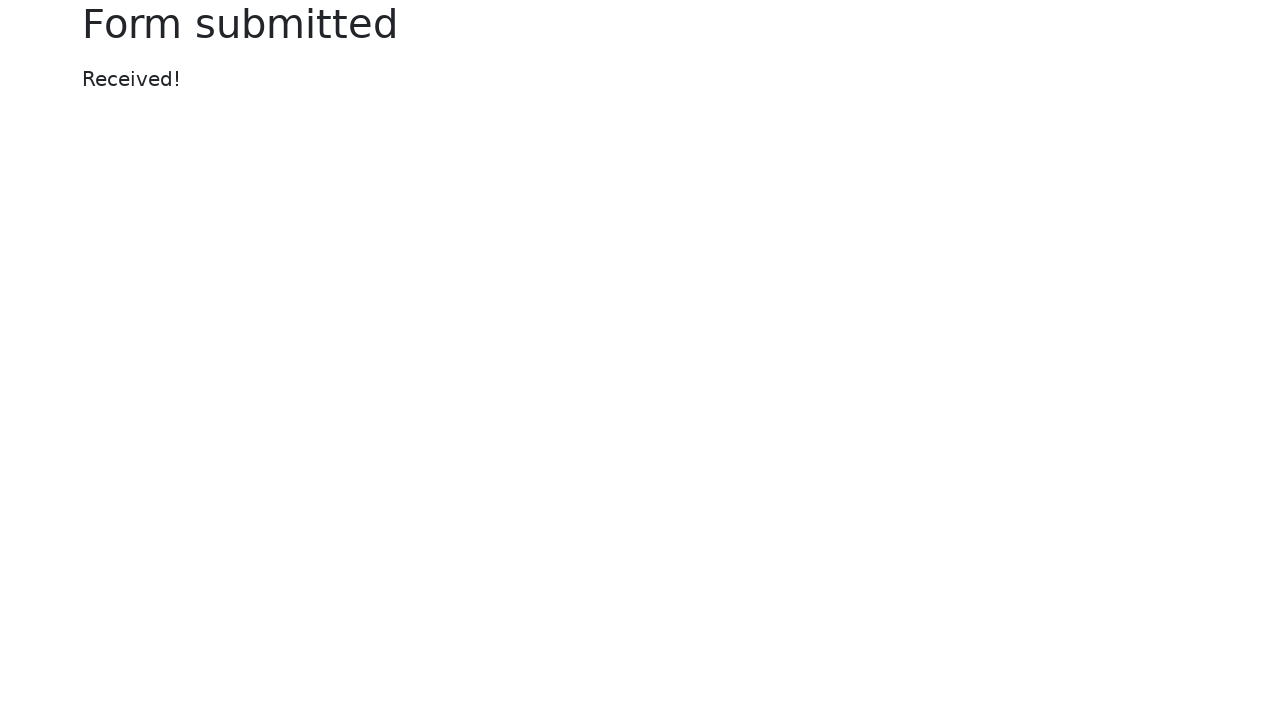